Tests checkbox functionality by unchecking the second checkbox and verifying it becomes unchecked

Starting URL: https://the-internet.herokuapp.com/

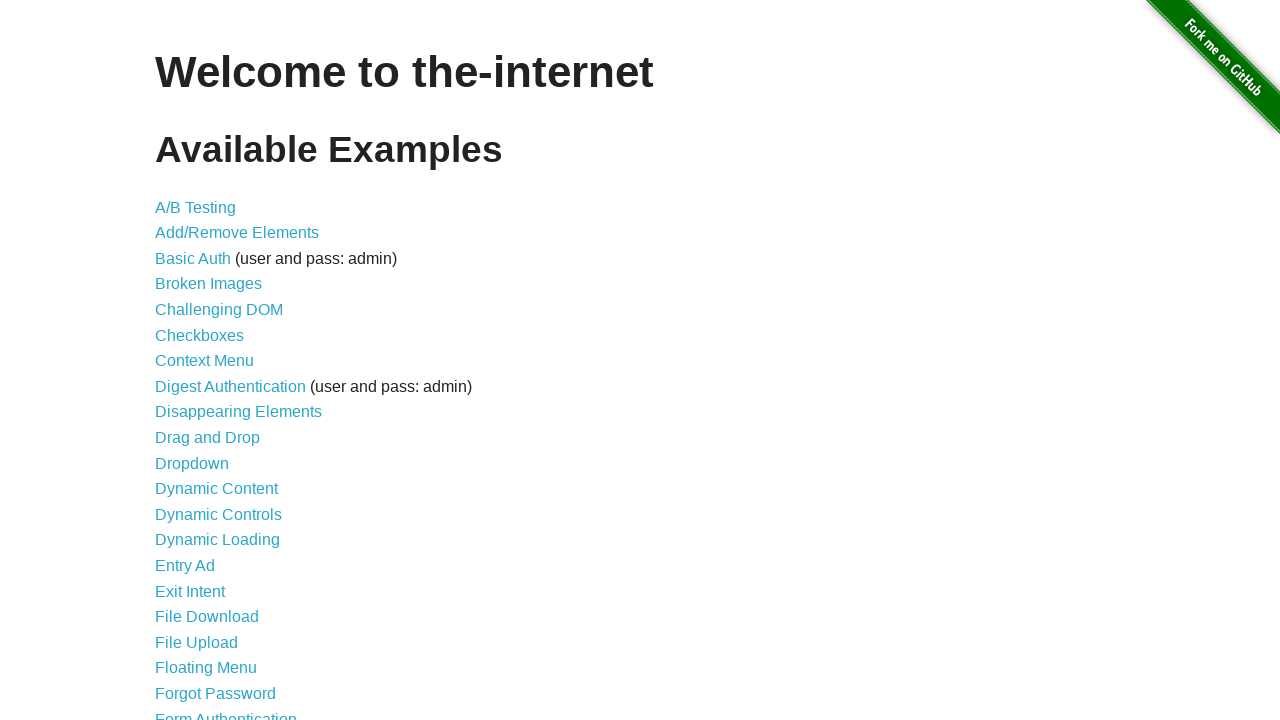

Clicked Checkboxes link to navigate to checkbox test page at (200, 335) on internal:role=link[name="Checkboxes"i]
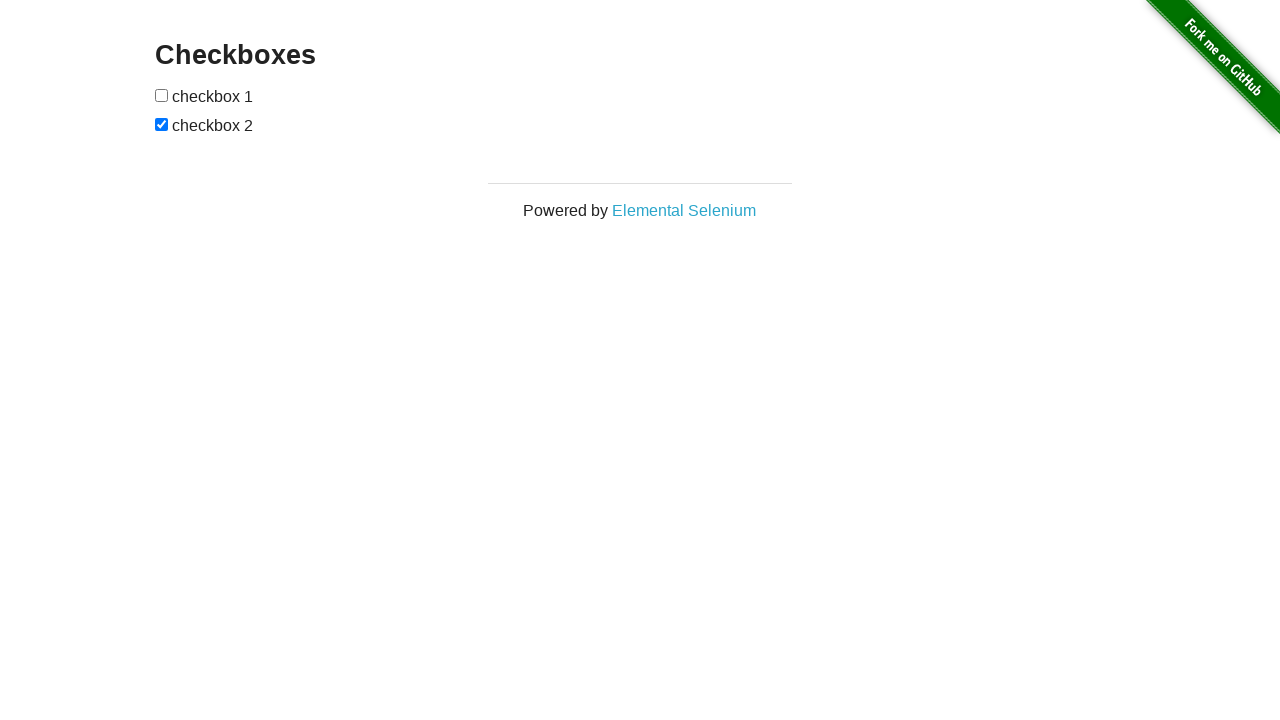

Unchecked the second checkbox at (162, 124) on internal:role=checkbox >> nth=1
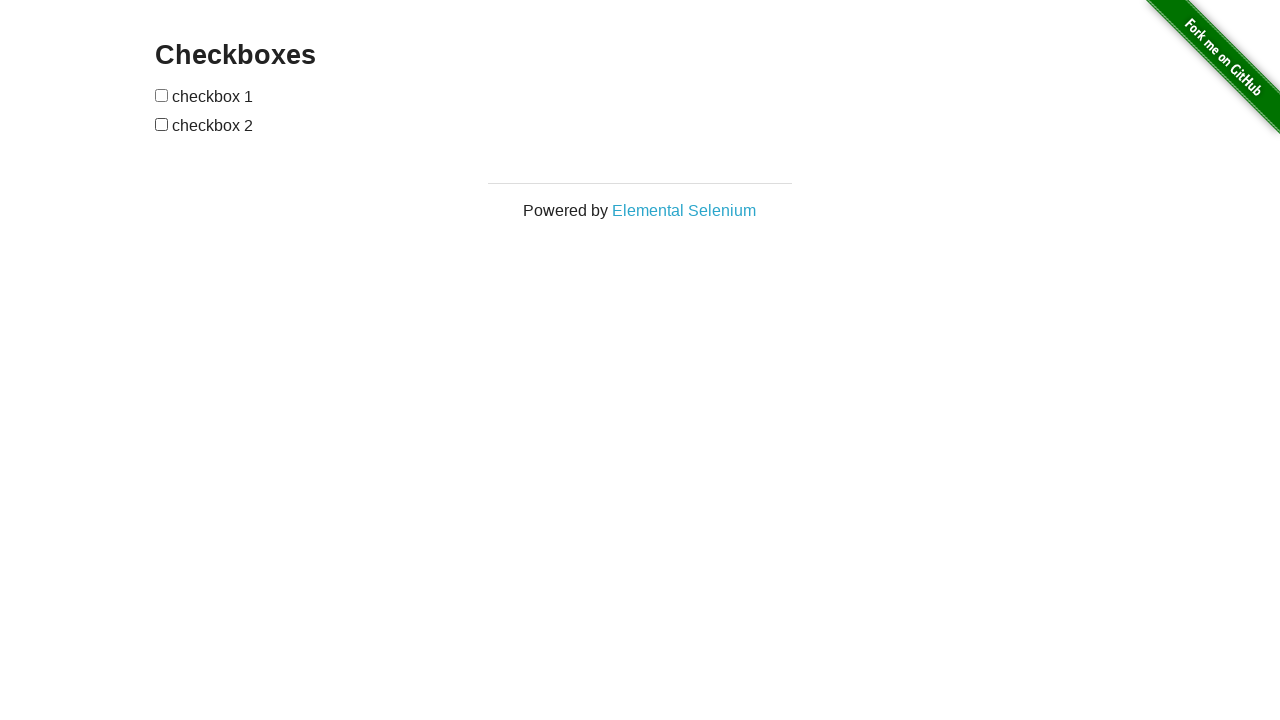

Verified second checkbox is unchecked
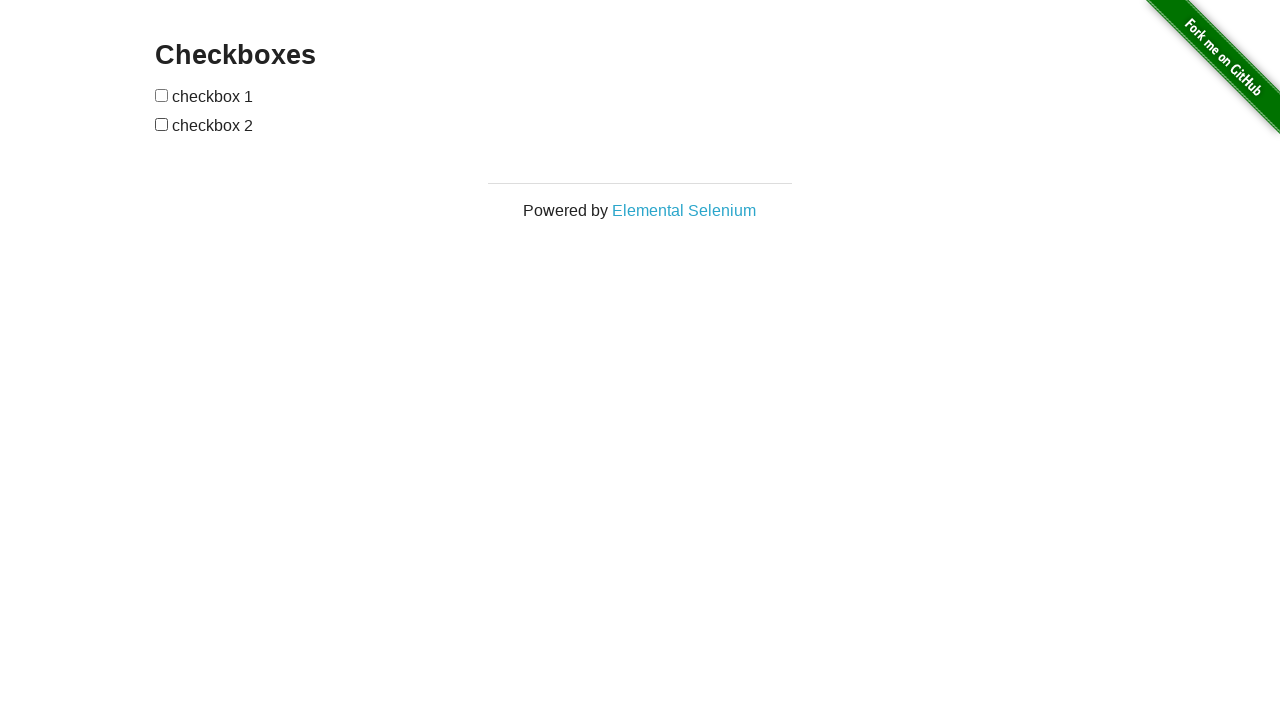

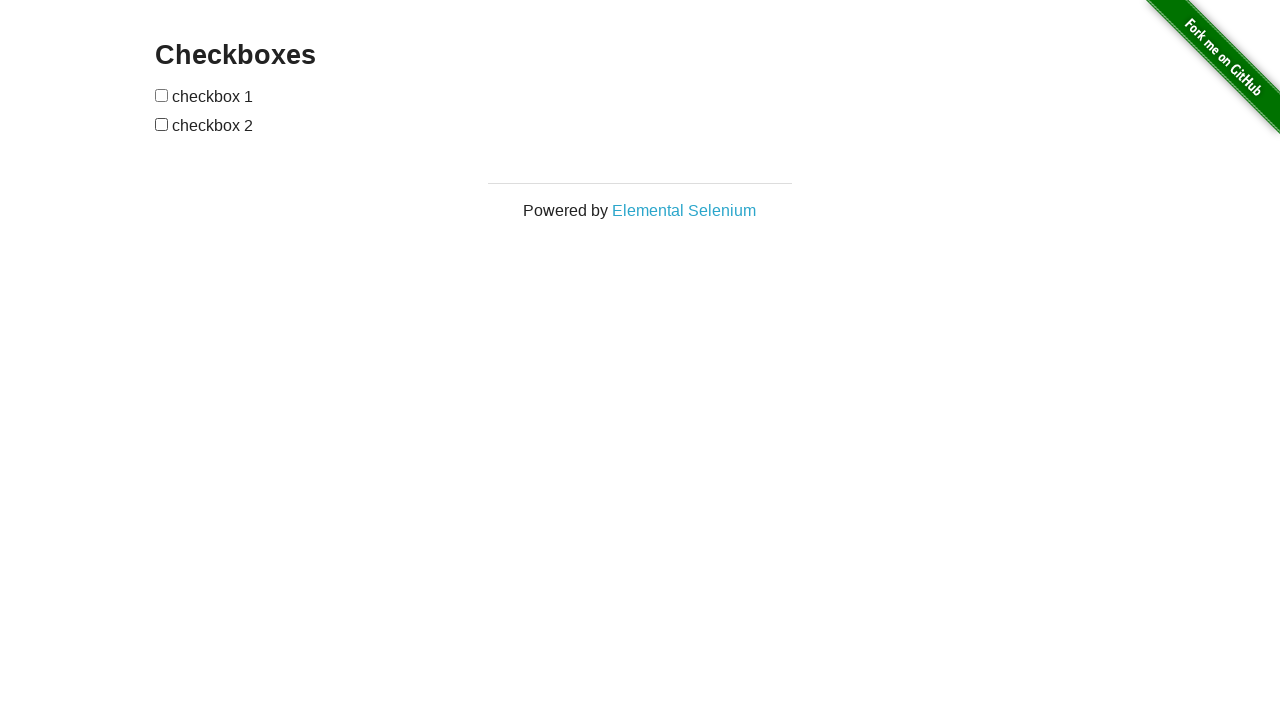